Tests navigation to NEW footwear section by clicking the NEW link

Starting URL: https://soccerzone.com/footwear/

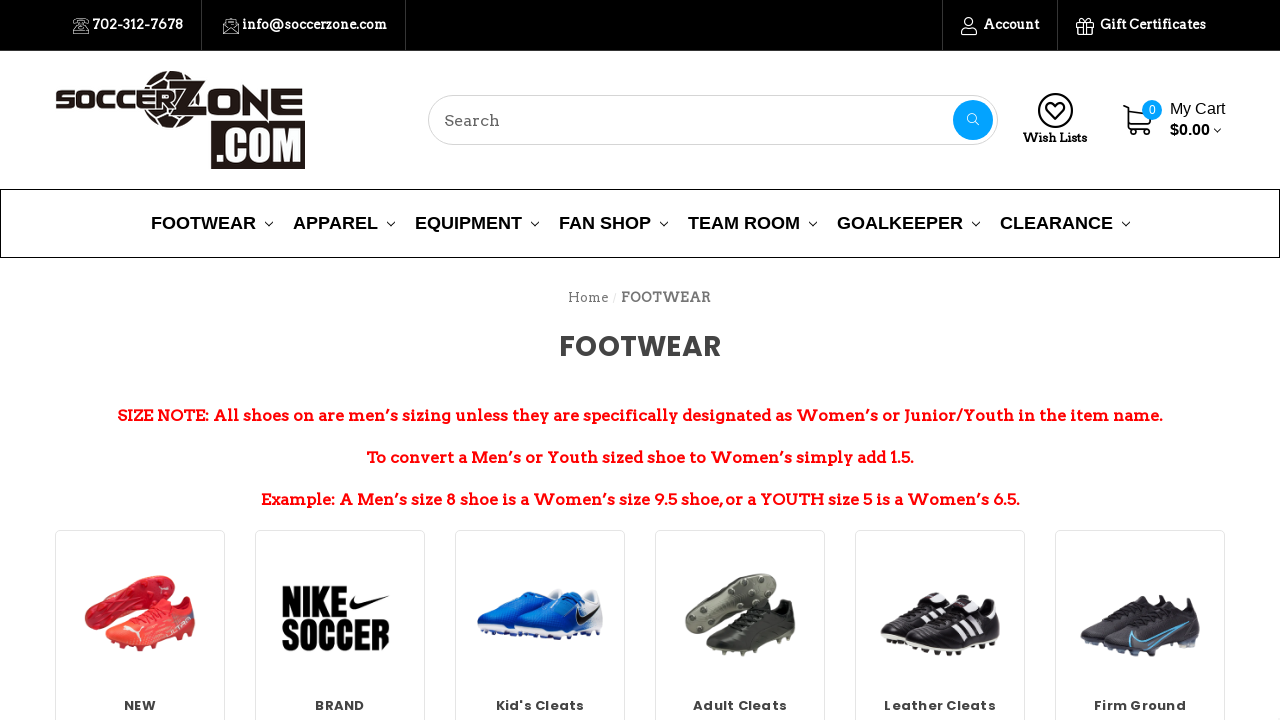

Clicked on NEW link in footwear section at (140, 619) on a[title='NEW']
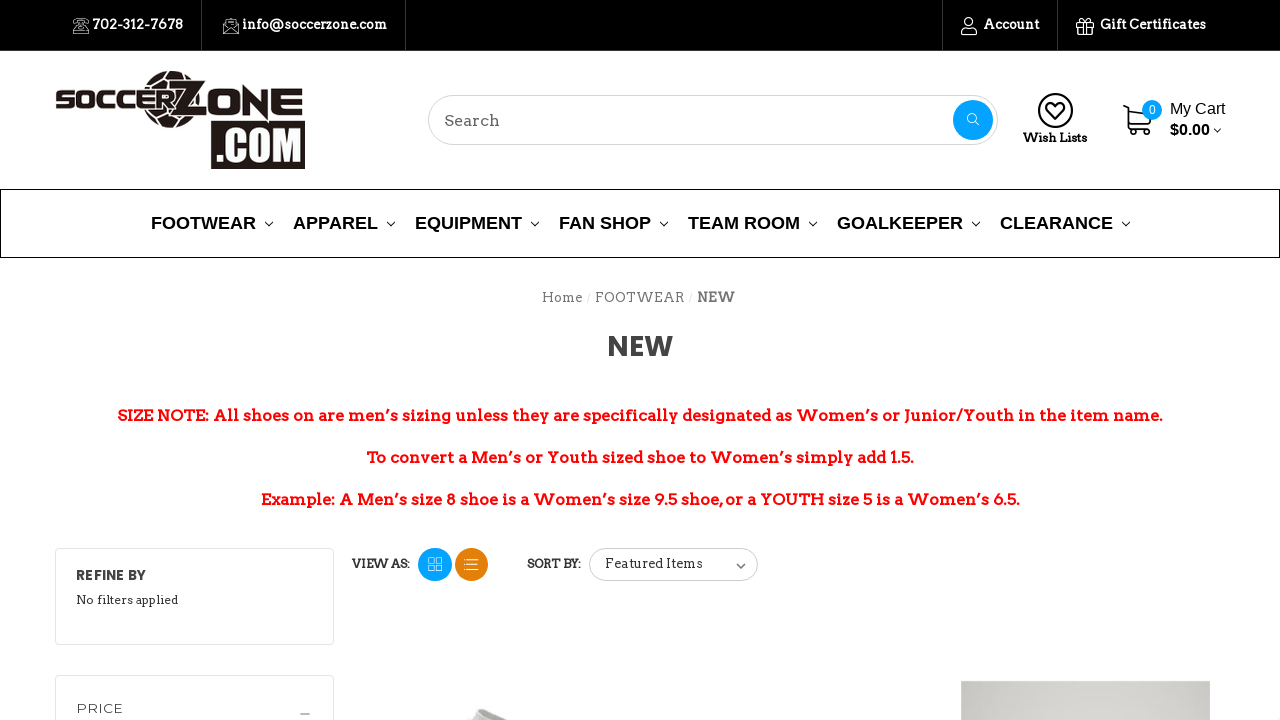

NEW footwear page loaded with heading confirmed
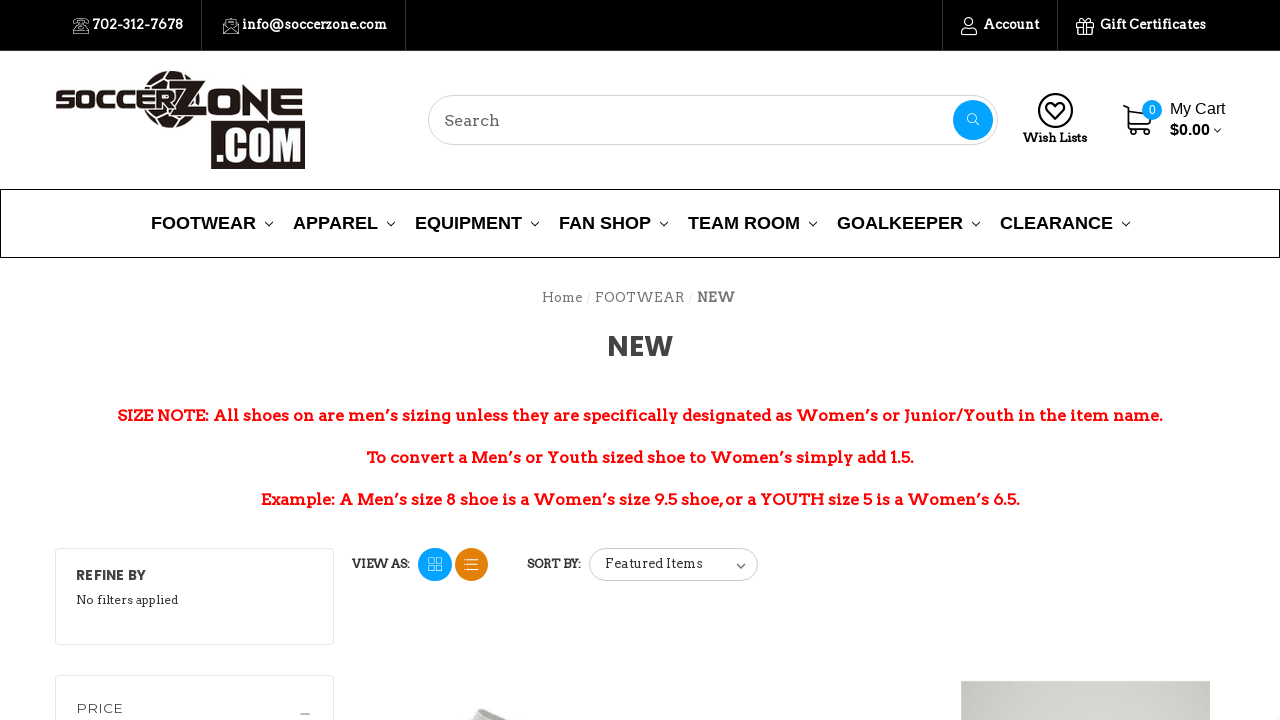

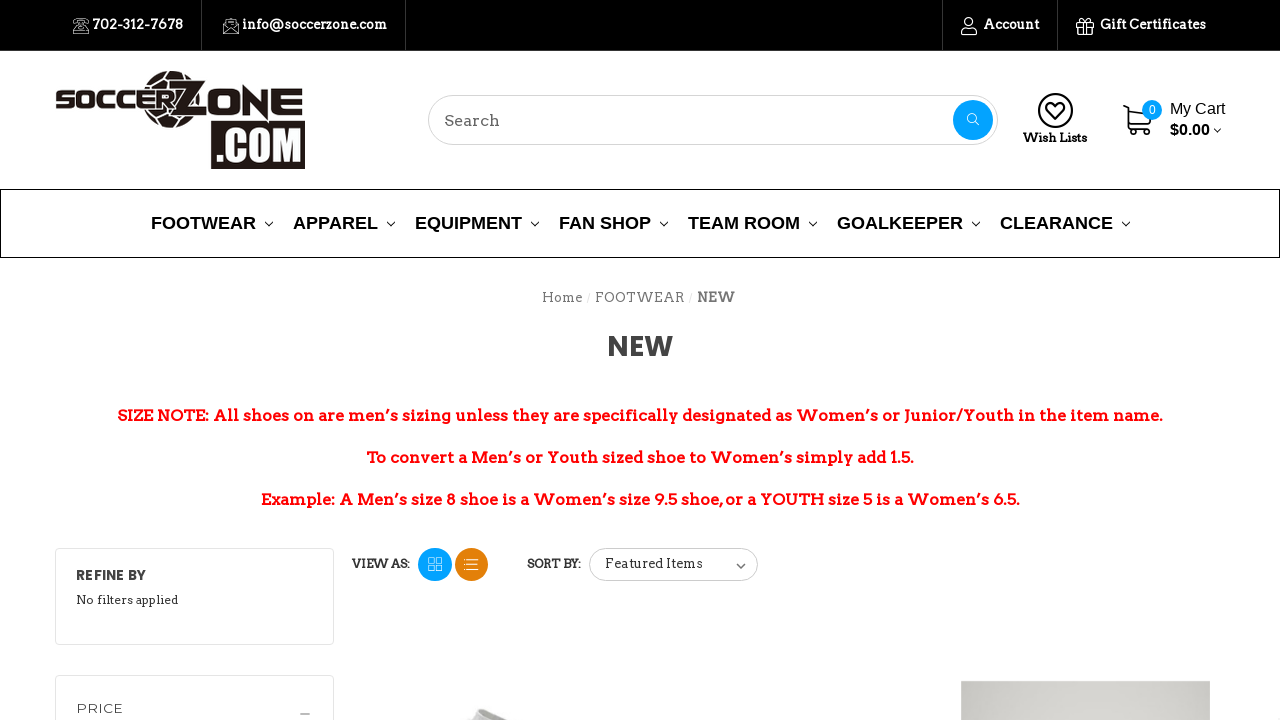